Tests selecting a dropdown option by index, selecting the third option (index 2) from fruits dropdown

Starting URL: https://letcode.in/dropdowns

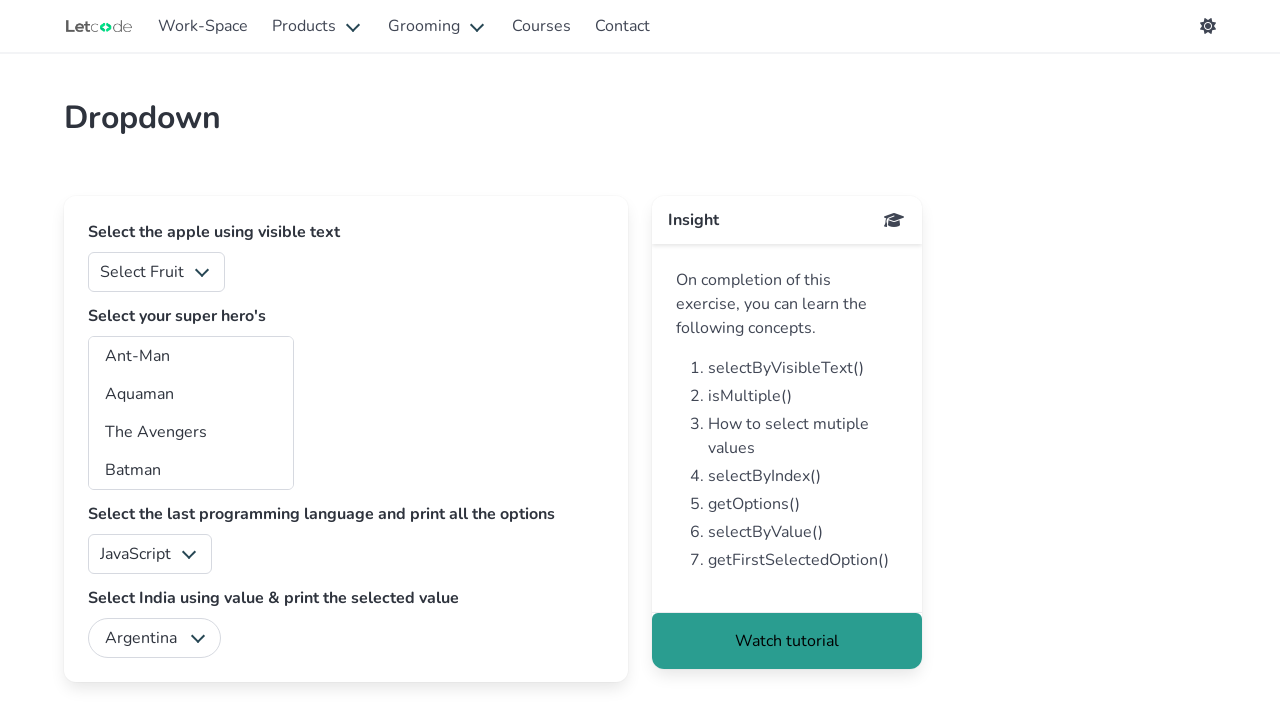

Navigated to https://letcode.in/dropdowns
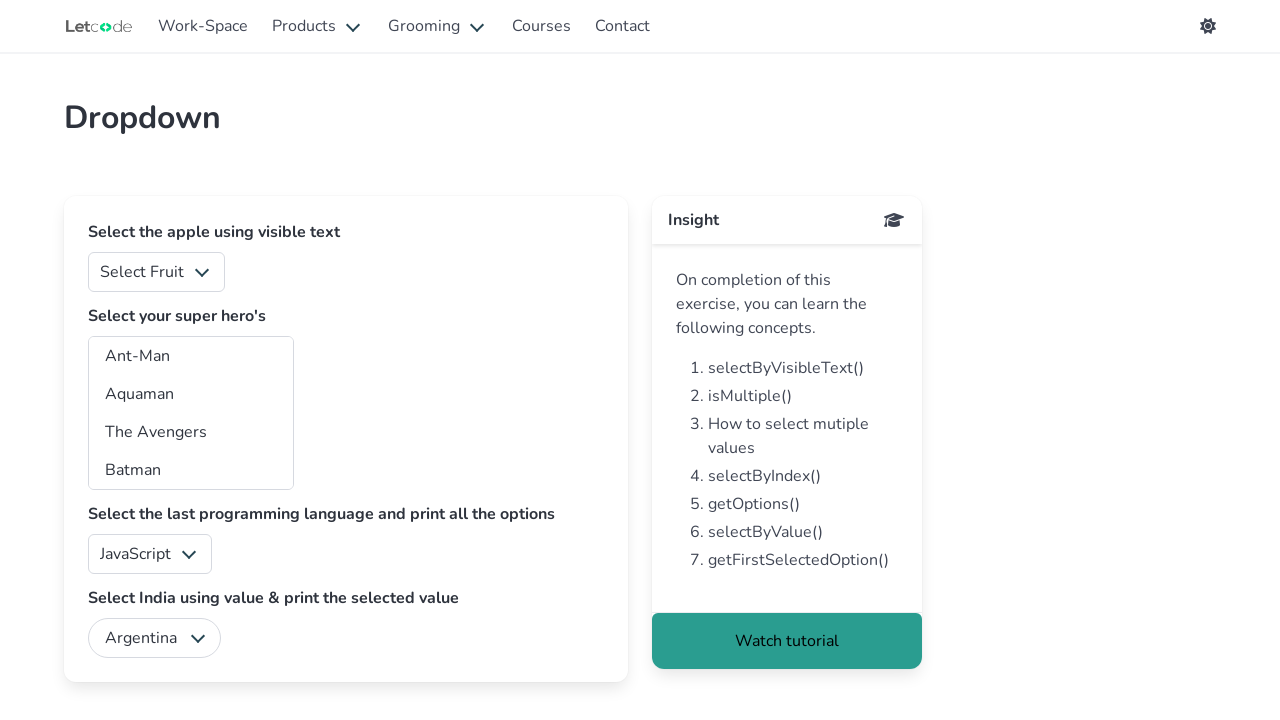

Fruits dropdown element loaded and is ready
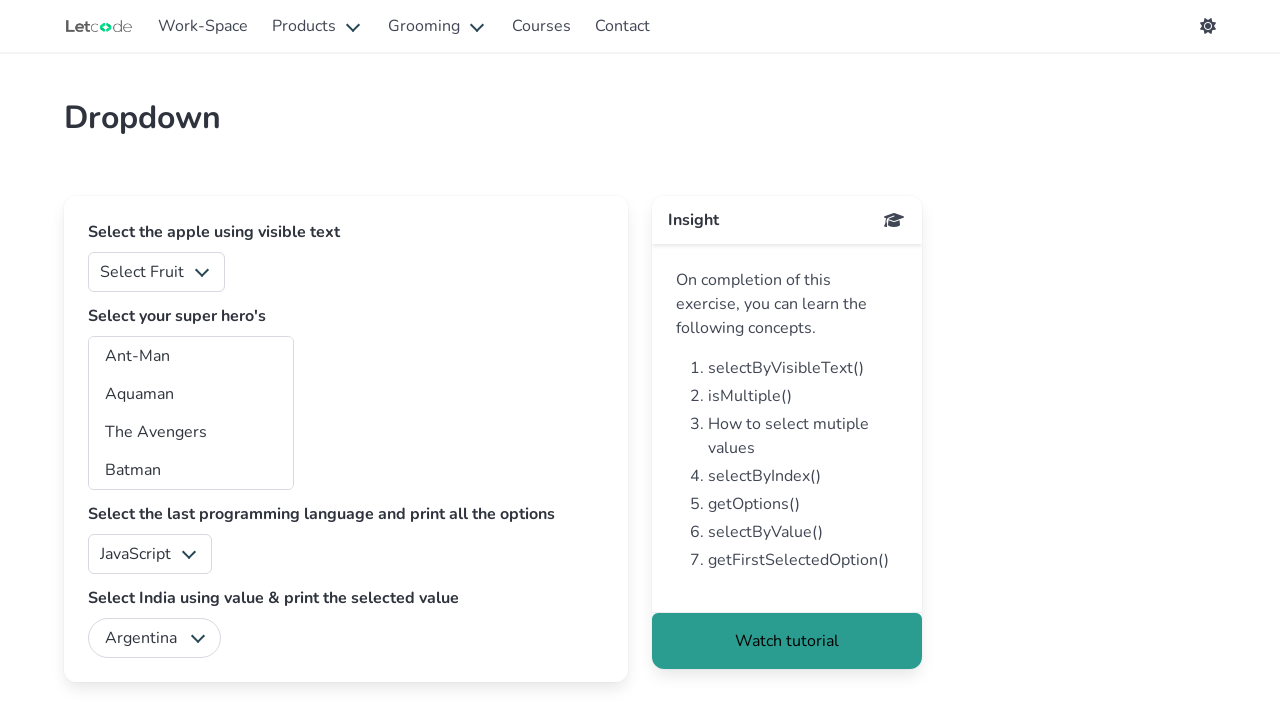

Selected third option (index 2) from fruits dropdown on #fruits
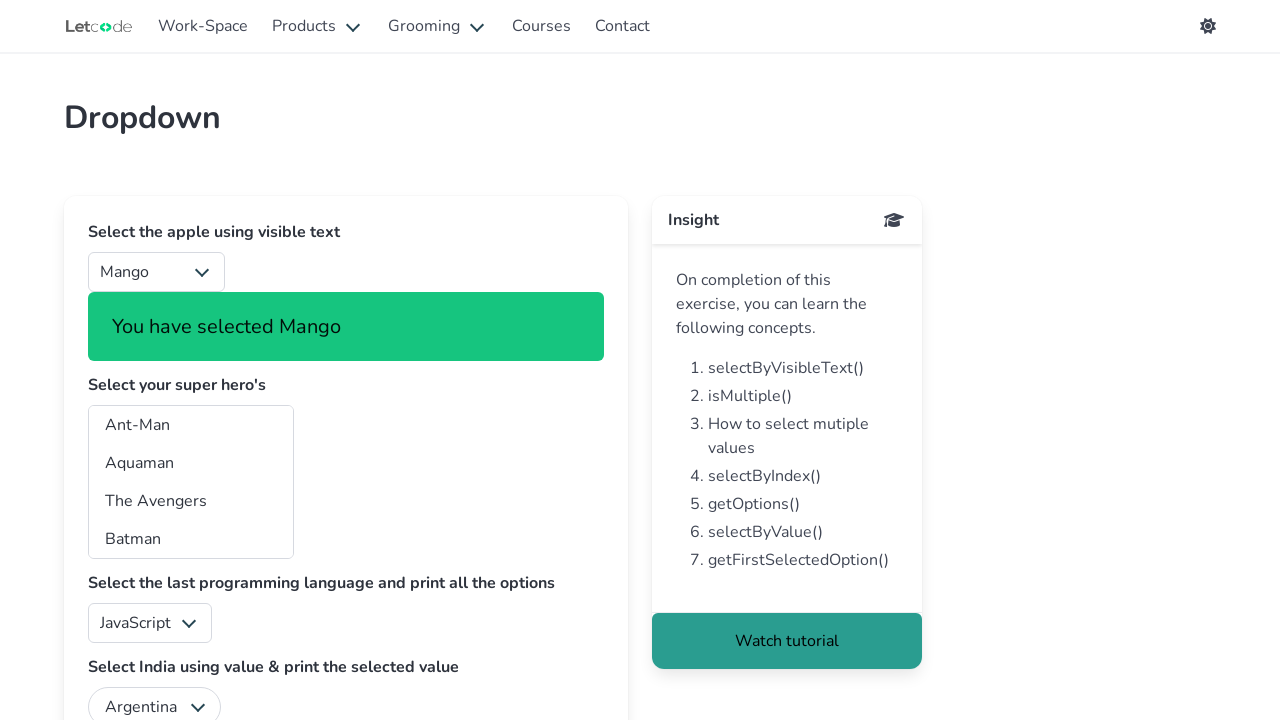

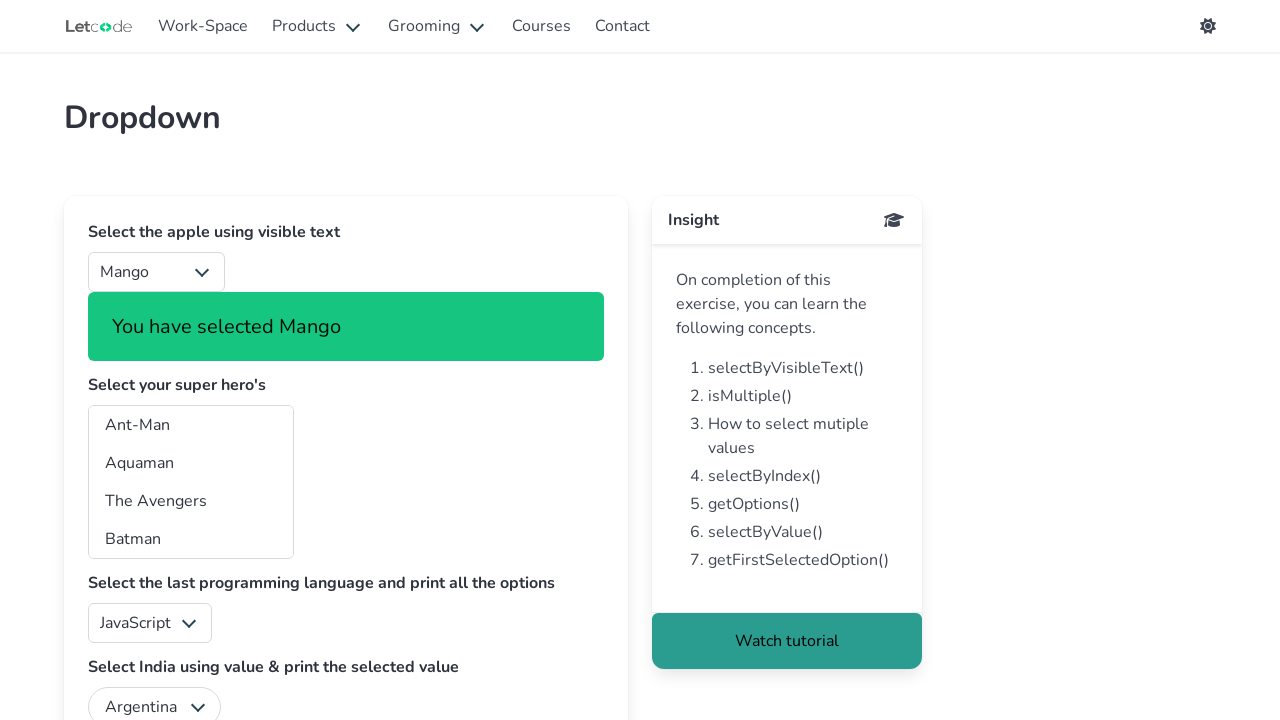